Tests alert dialog functionality by clicking an alert button and verifying the alert message appears with expected text

Starting URL: https://testautomationpractice.blogspot.com/

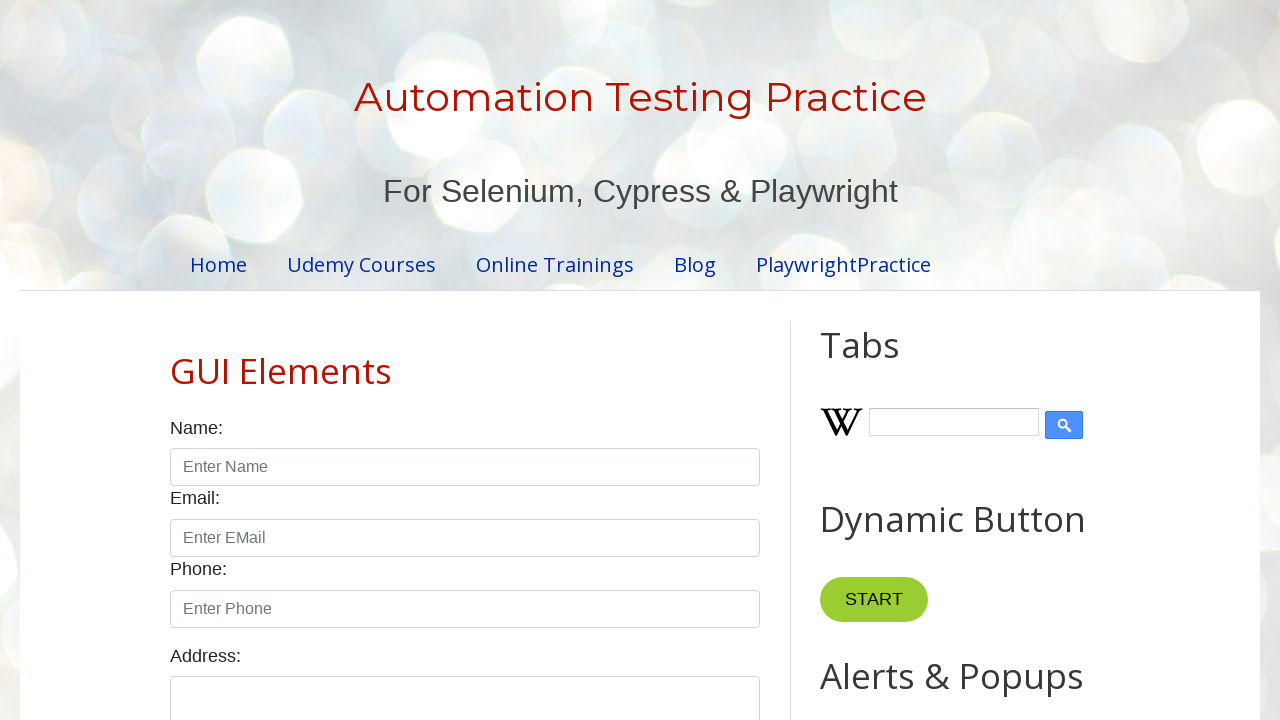

Clicked Alert button to trigger alert dialog at (888, 361) on xpath=//button[contains(text(),'Alert')]
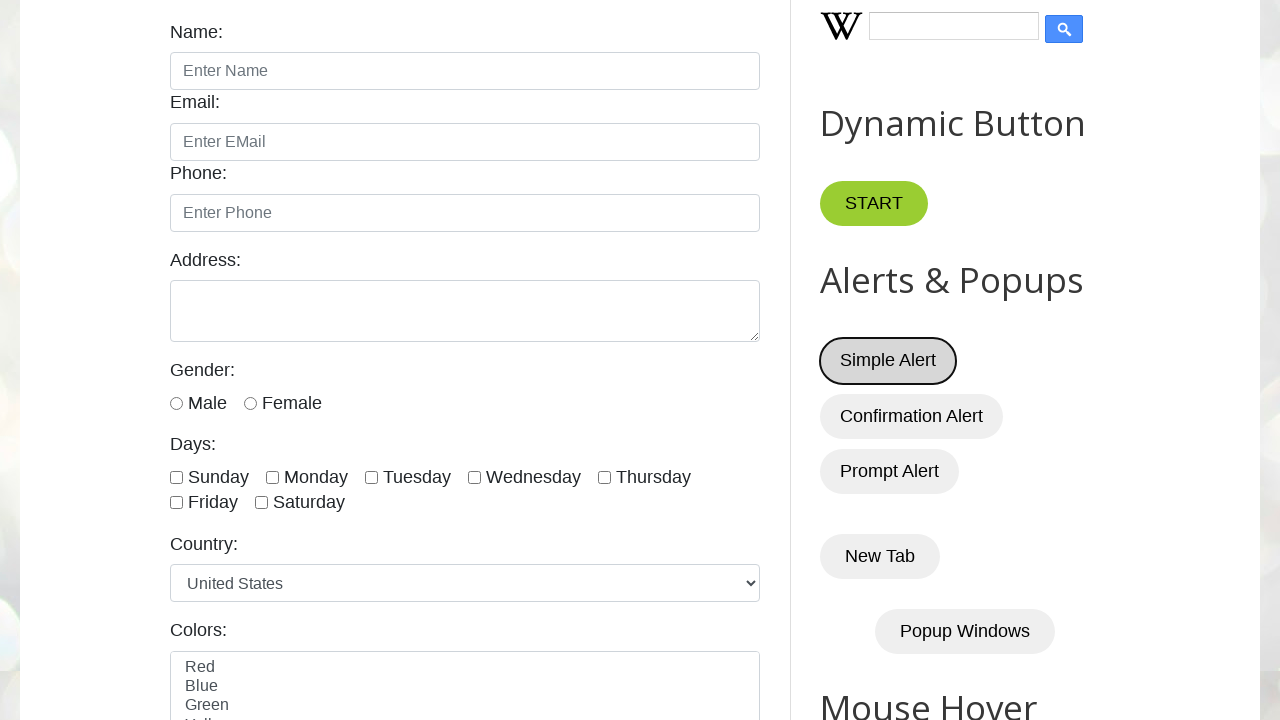

Set up dialog handler to accept alert with expected message
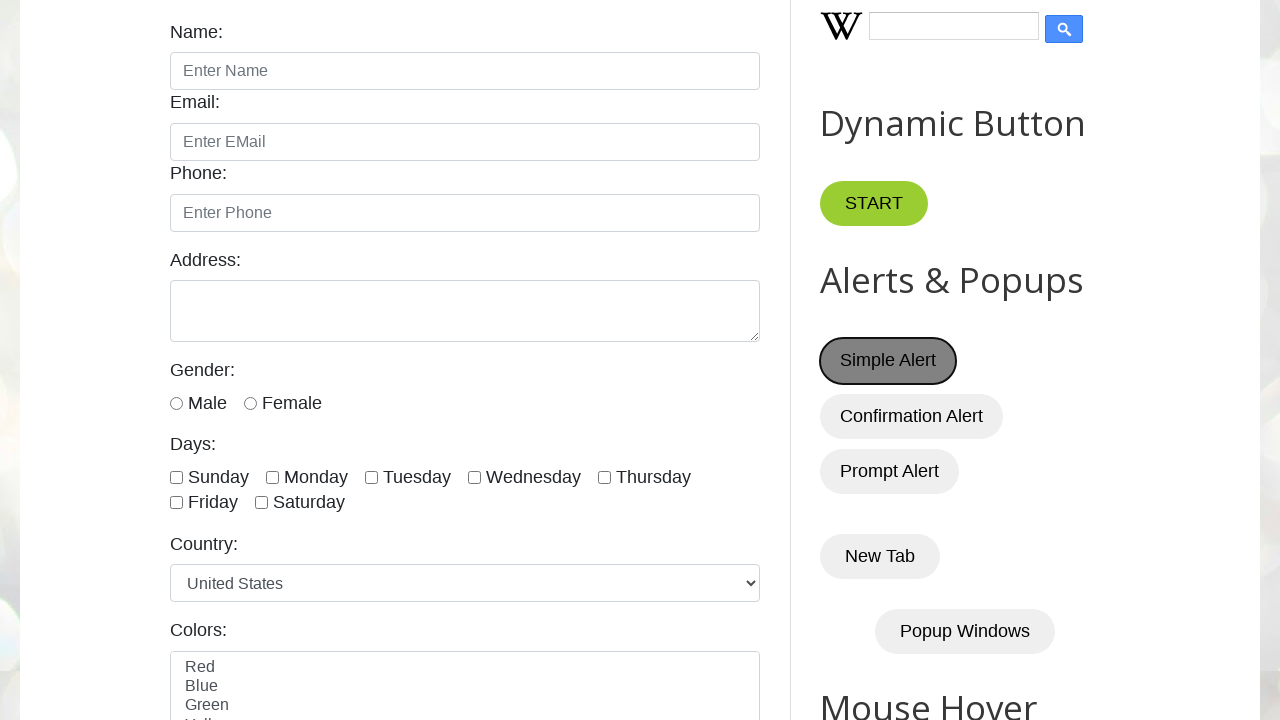

Waited 1000ms for alert dialog to be processed
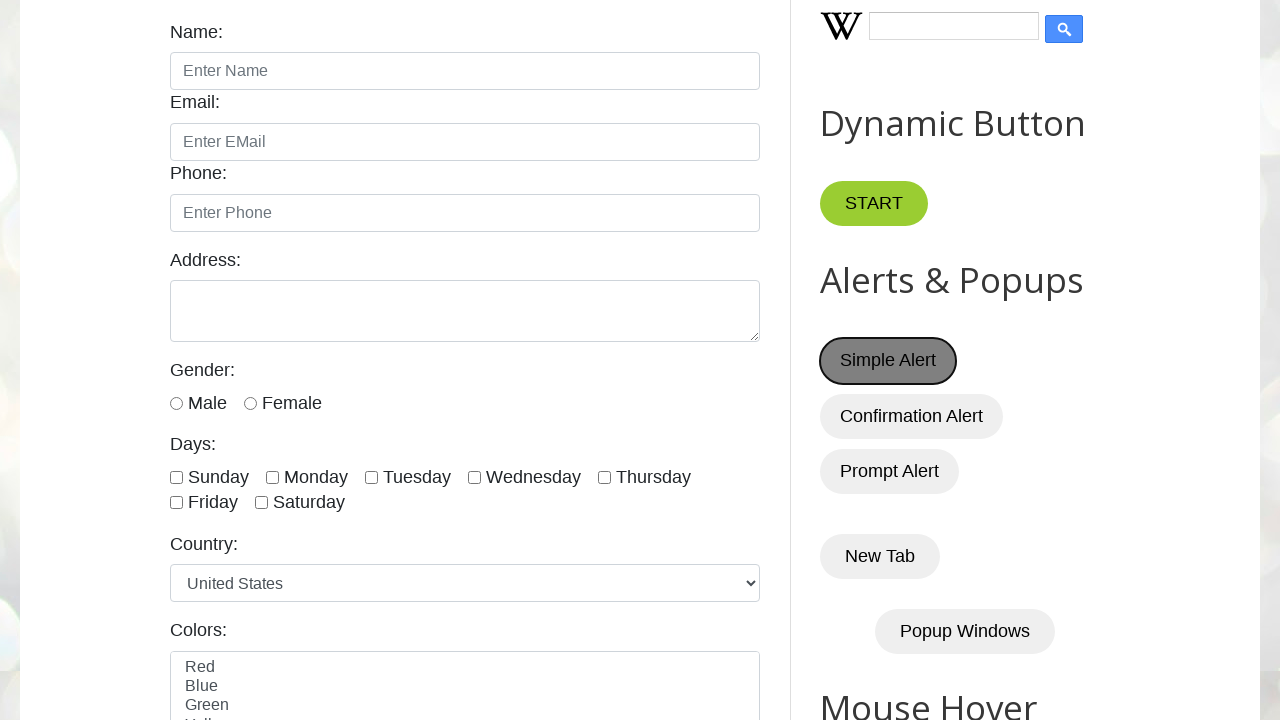

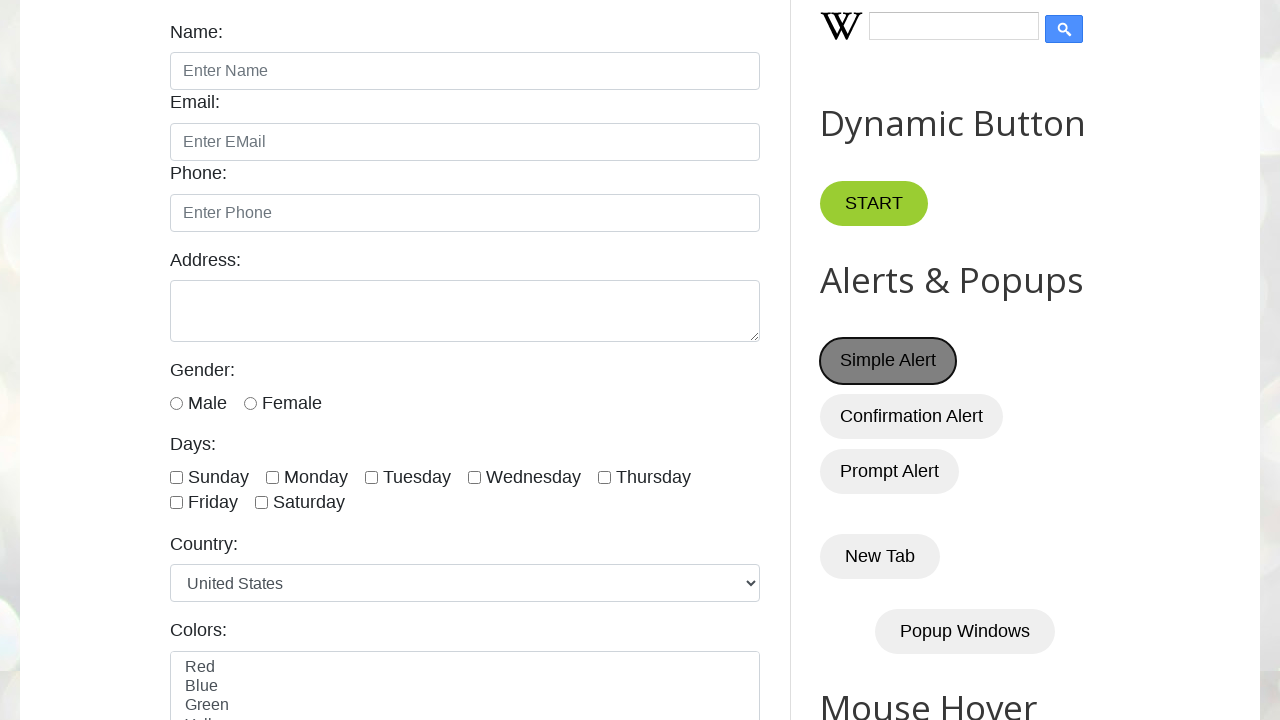